Tests dropdown menu with explicit wait conditions by clicking a dropdown button and waiting for the Facebook link to be clickable before clicking it

Starting URL: http://omayo.blogspot.com/

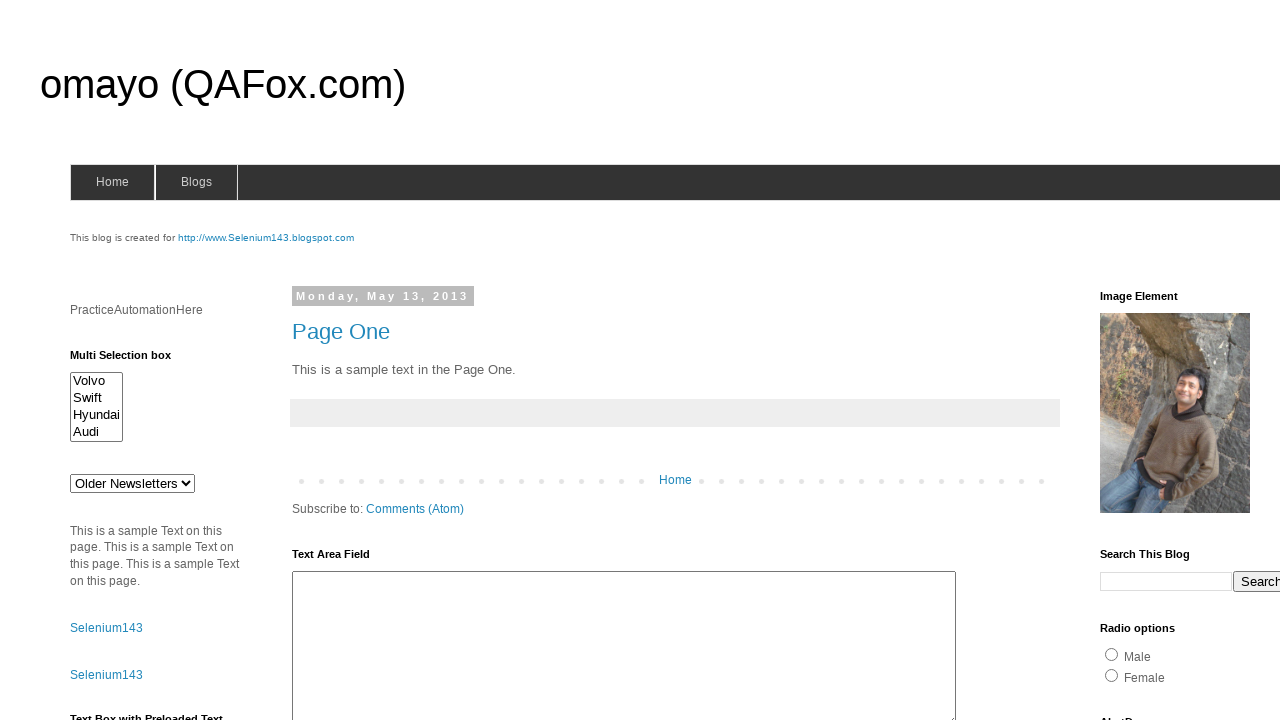

Navigated to http://omayo.blogspot.com/
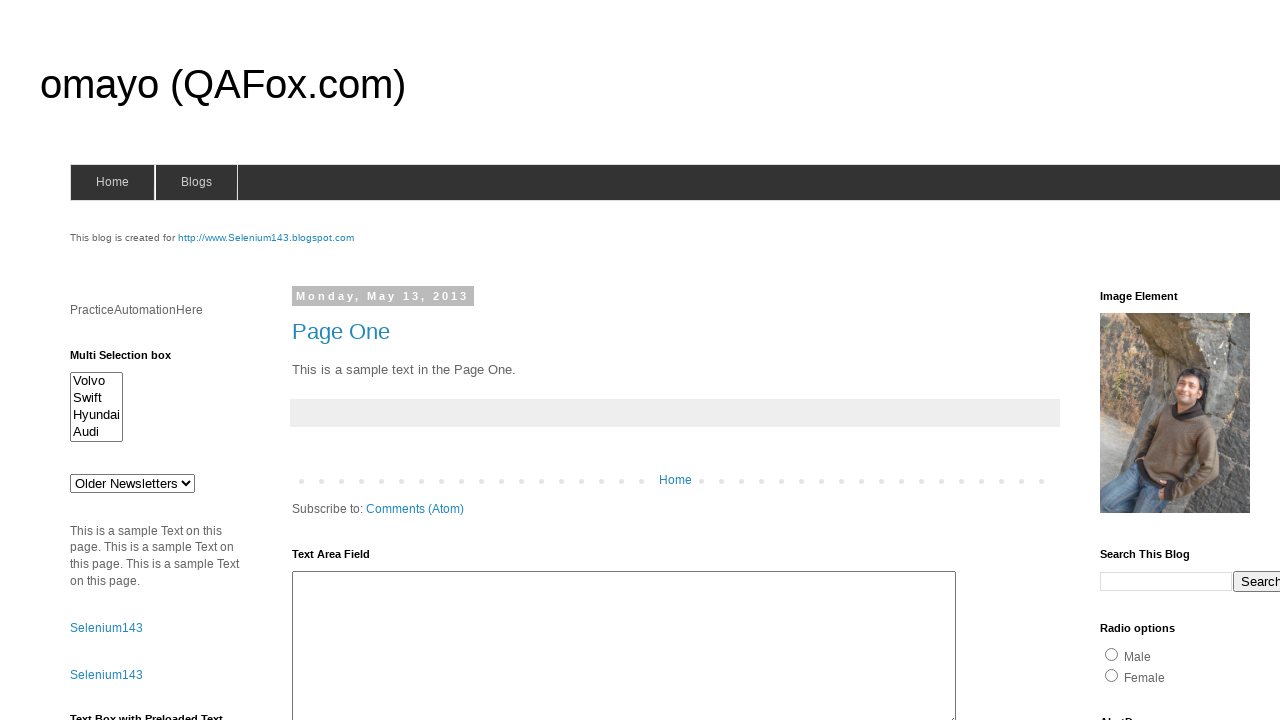

Clicked the dropdown button at (1227, 360) on button.dropbtn
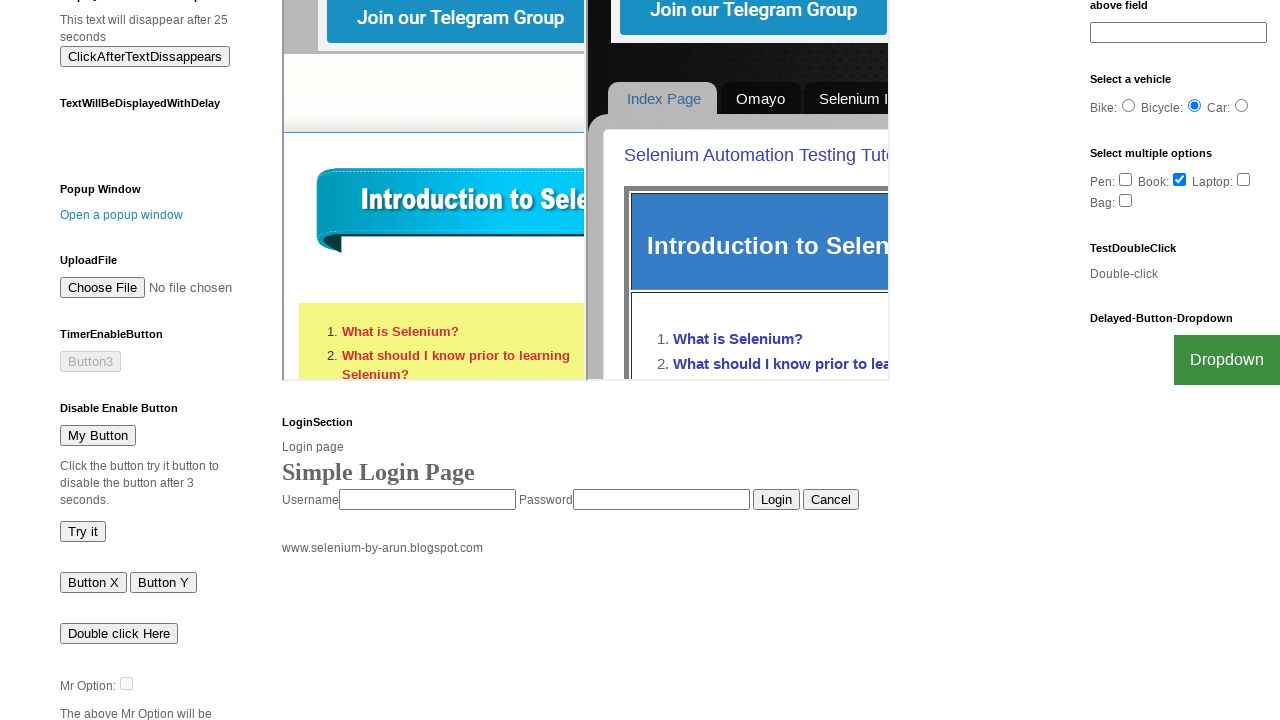

Waited for Facebook link to become visible in dropdown menu
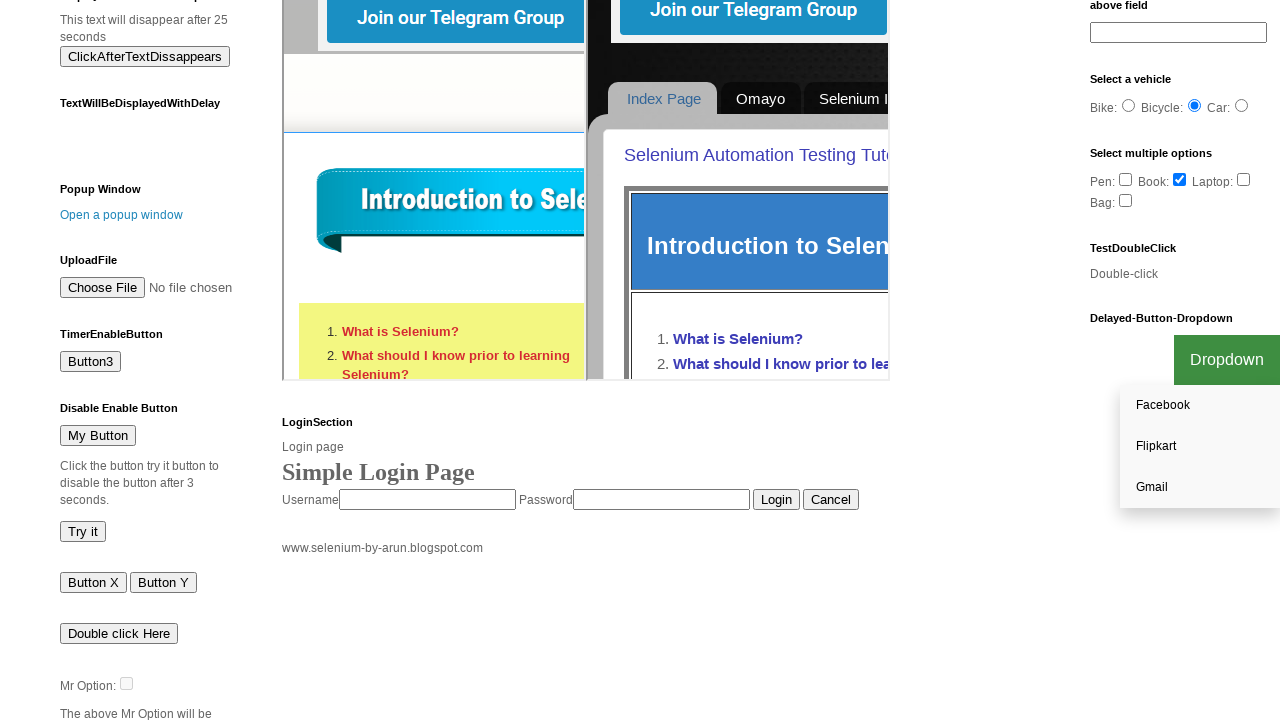

Clicked the Facebook link in dropdown menu at (1200, 406) on xpath=//div[@id='myDropdown']/a[@href='http://facebook.com']
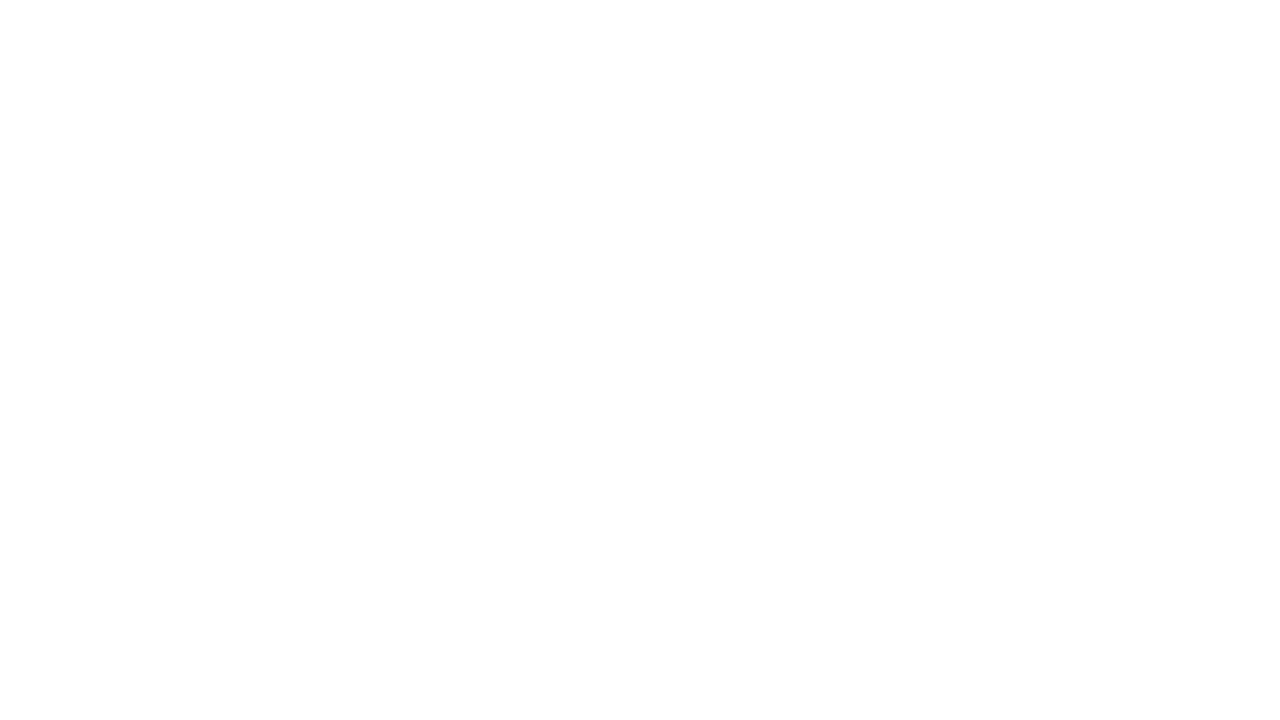

Page finished loading after navigation
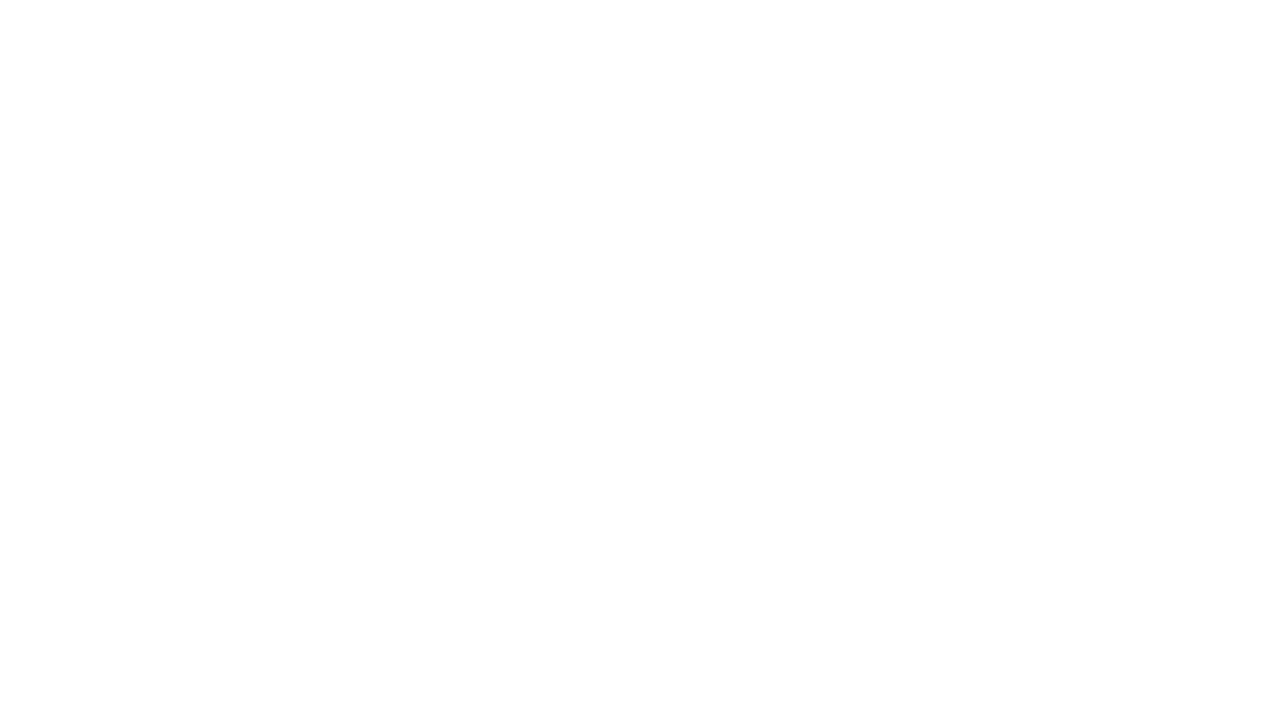

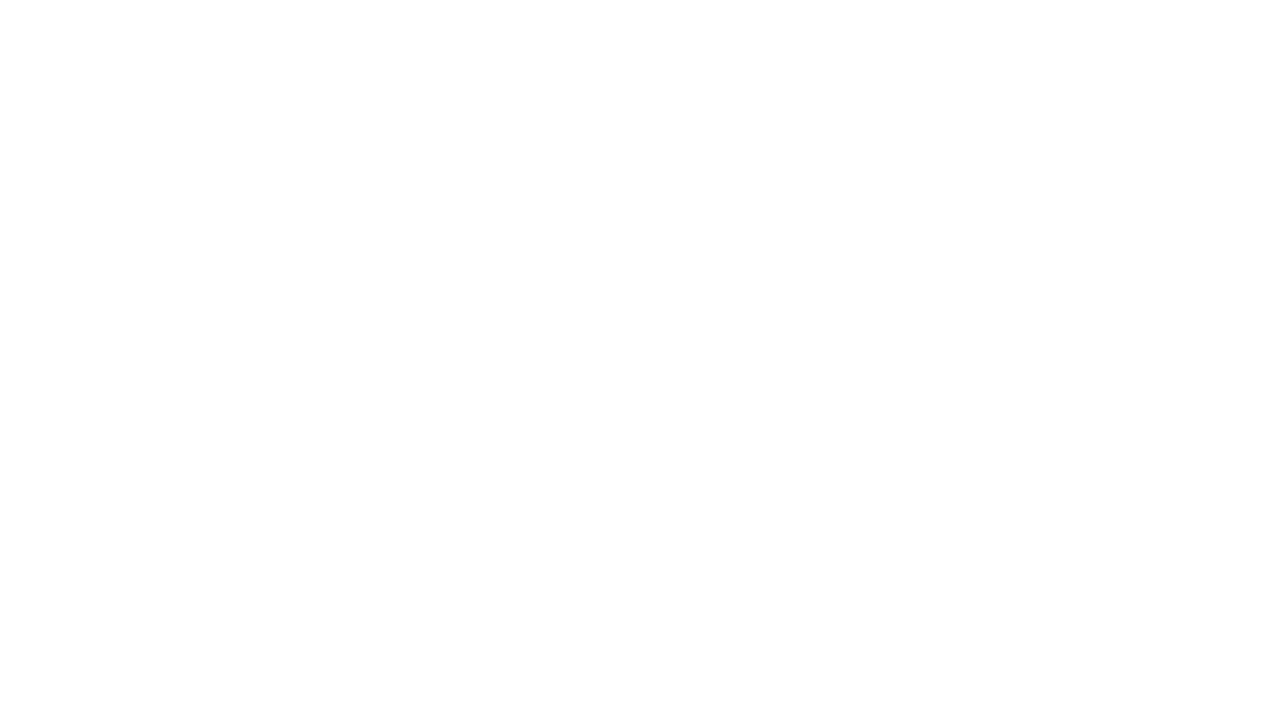